Tests handling of links that open in new tabs by removing target attribute and clicking the link to navigate to external site, then clicking about link

Starting URL: https://rahulshettyacademy.com/AutomationPractice/

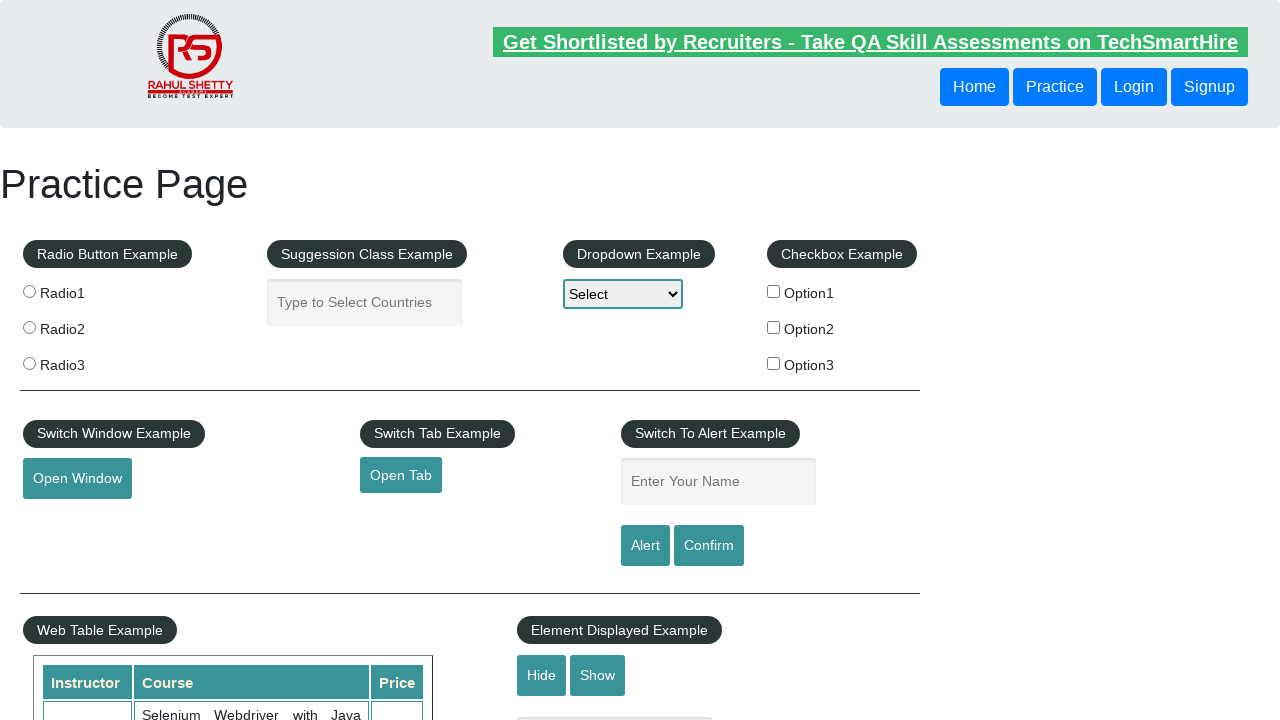

Removed target attribute from link to prevent opening in new tab
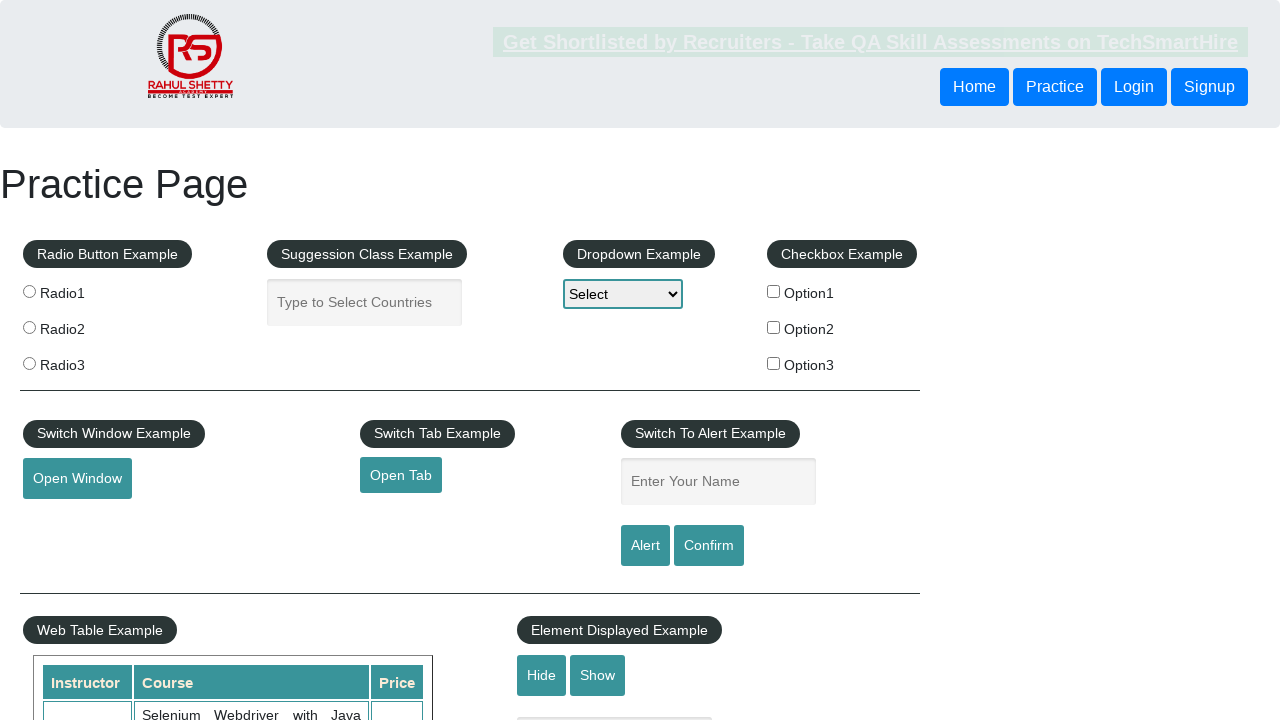

Clicked link to navigate to external site at (401, 475) on #opentab
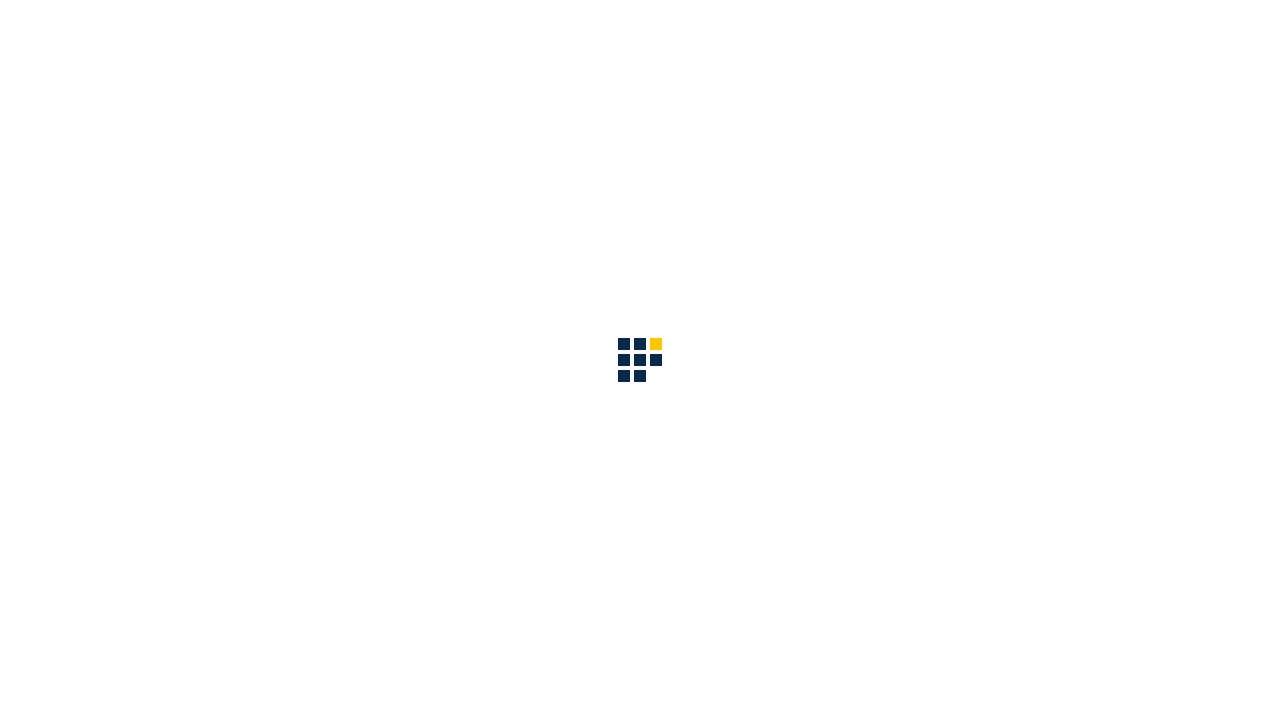

Waited for external site to fully load
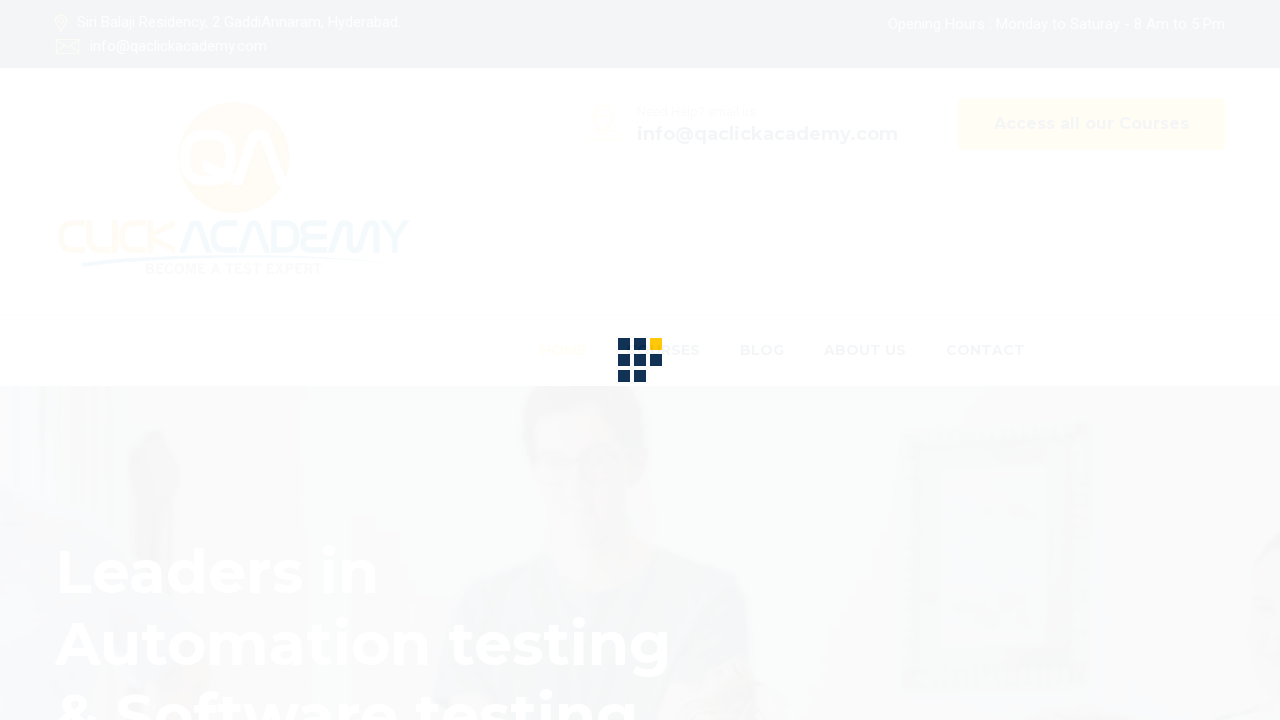

Clicked about link on external site at (865, 36) on #navbarSupportedContent a[href*='about']
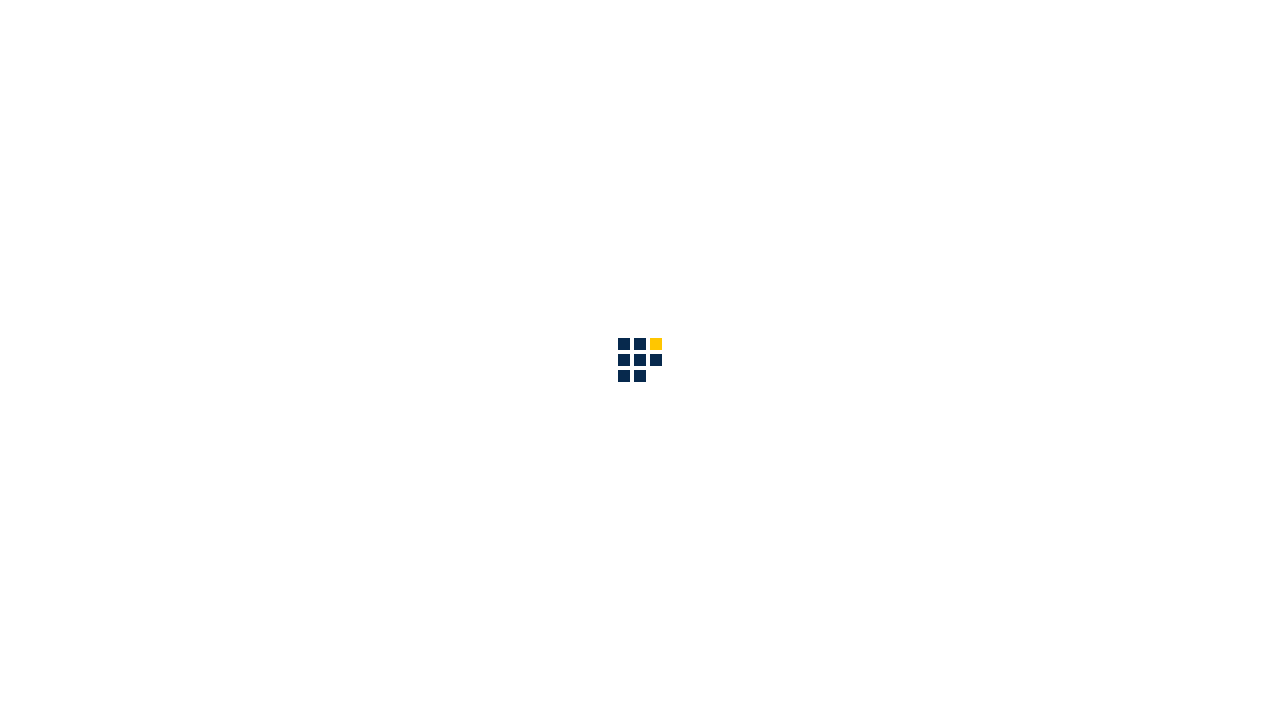

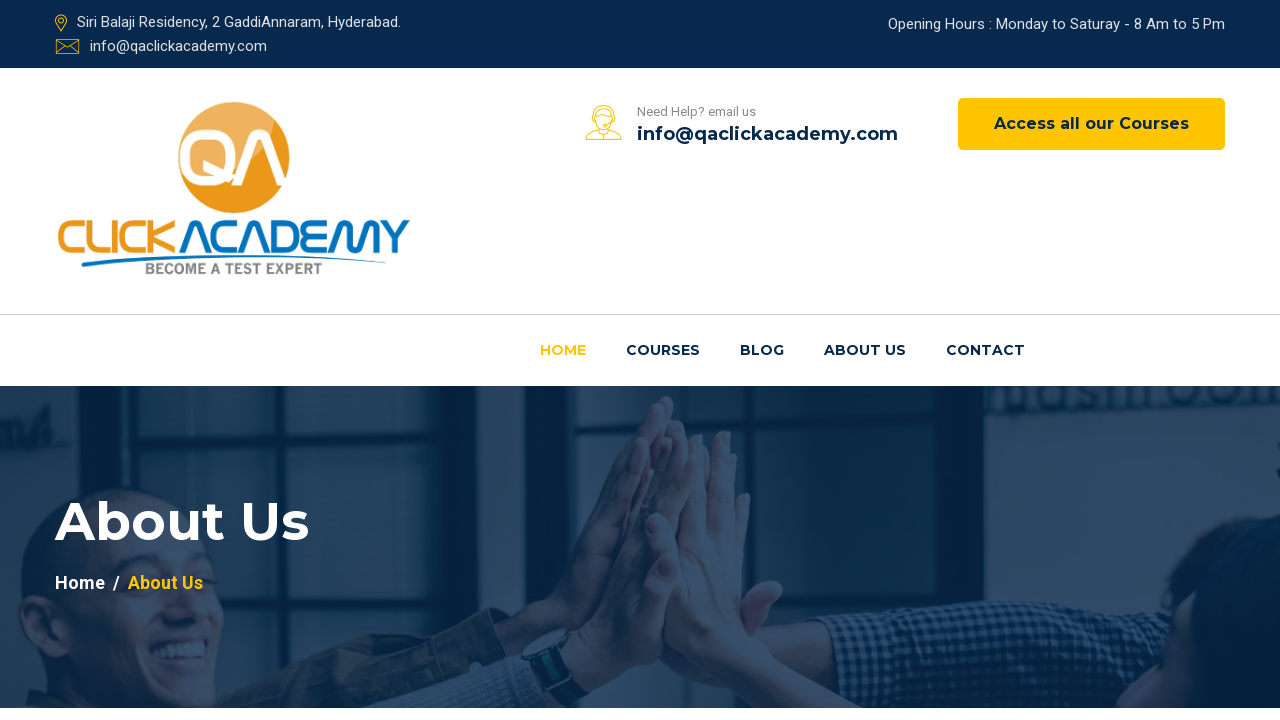